Navigates to Ubuntu homepage and verifies the page title contains "Ubuntu"

Starting URL: http://www.ubuntu.com

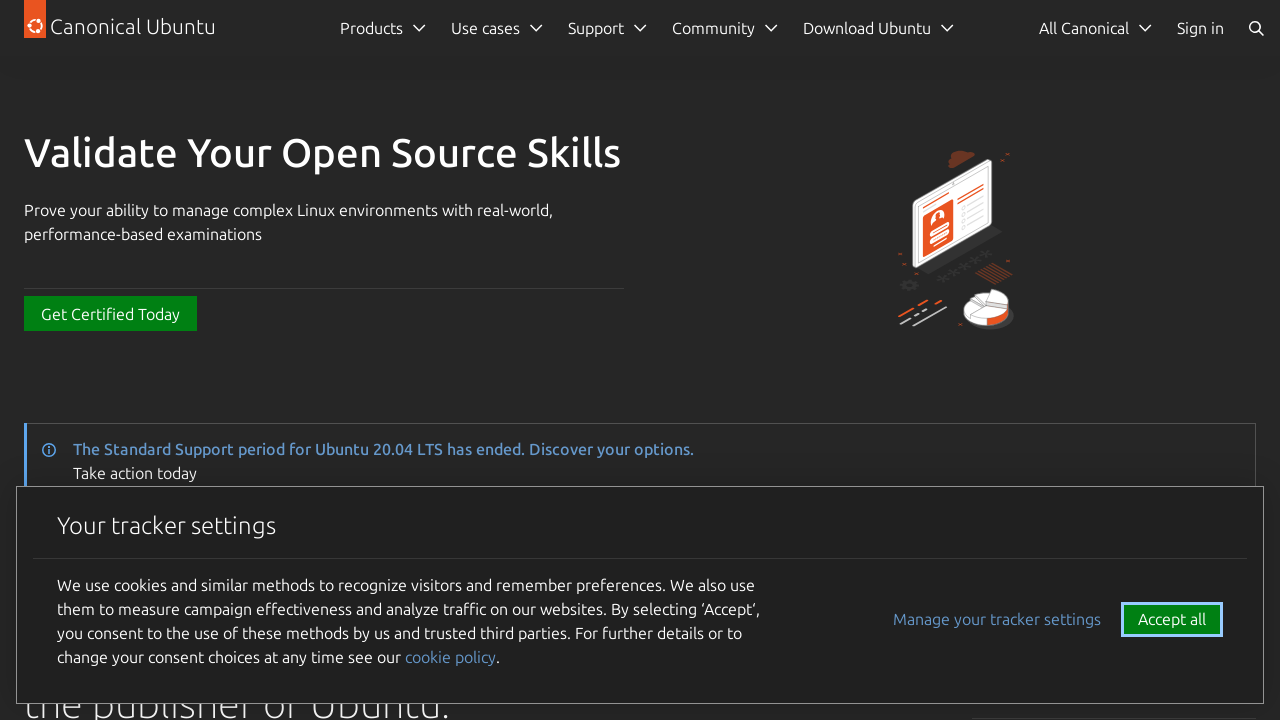

Navigated to Ubuntu homepage at http://www.ubuntu.com
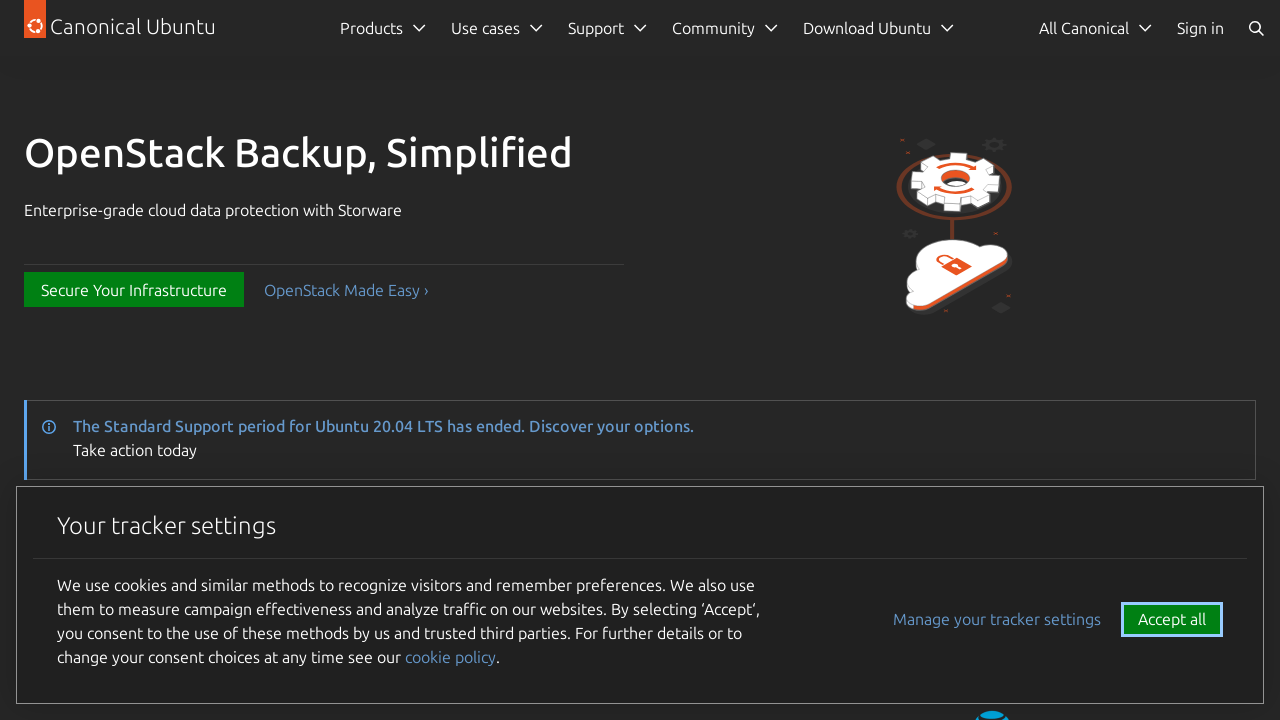

Page DOM content loaded
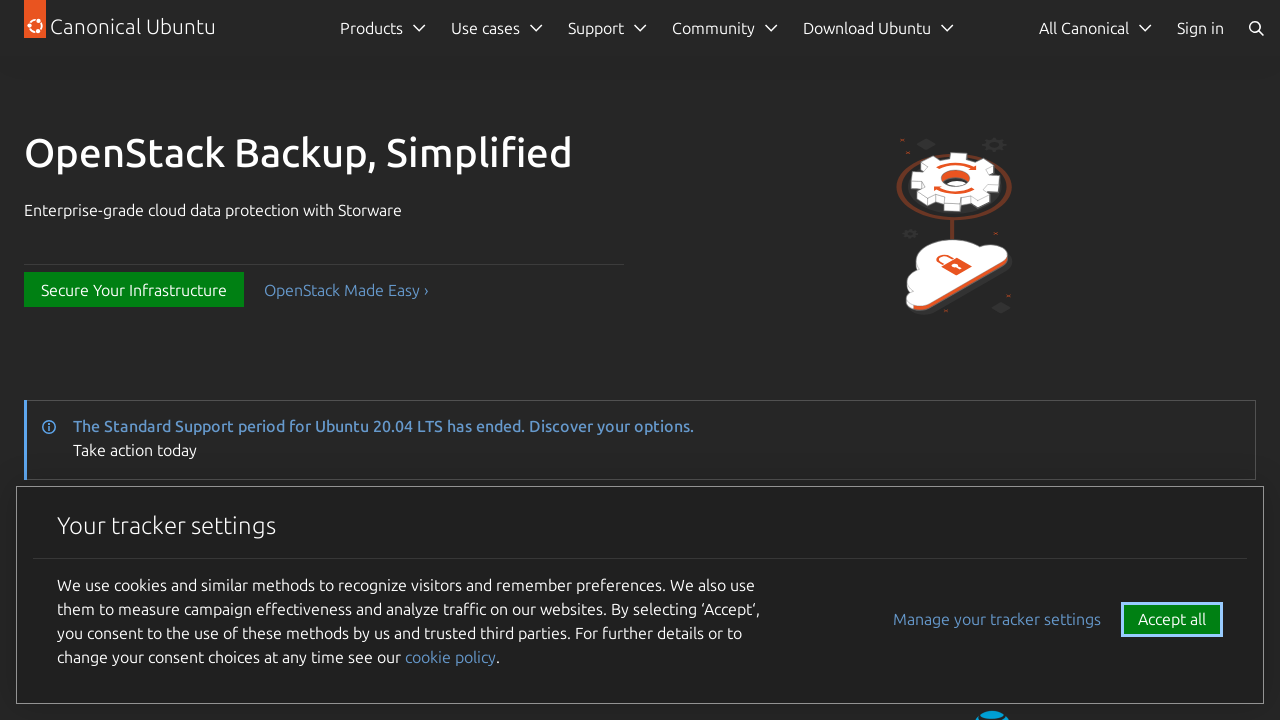

Verified page title contains 'Ubuntu'
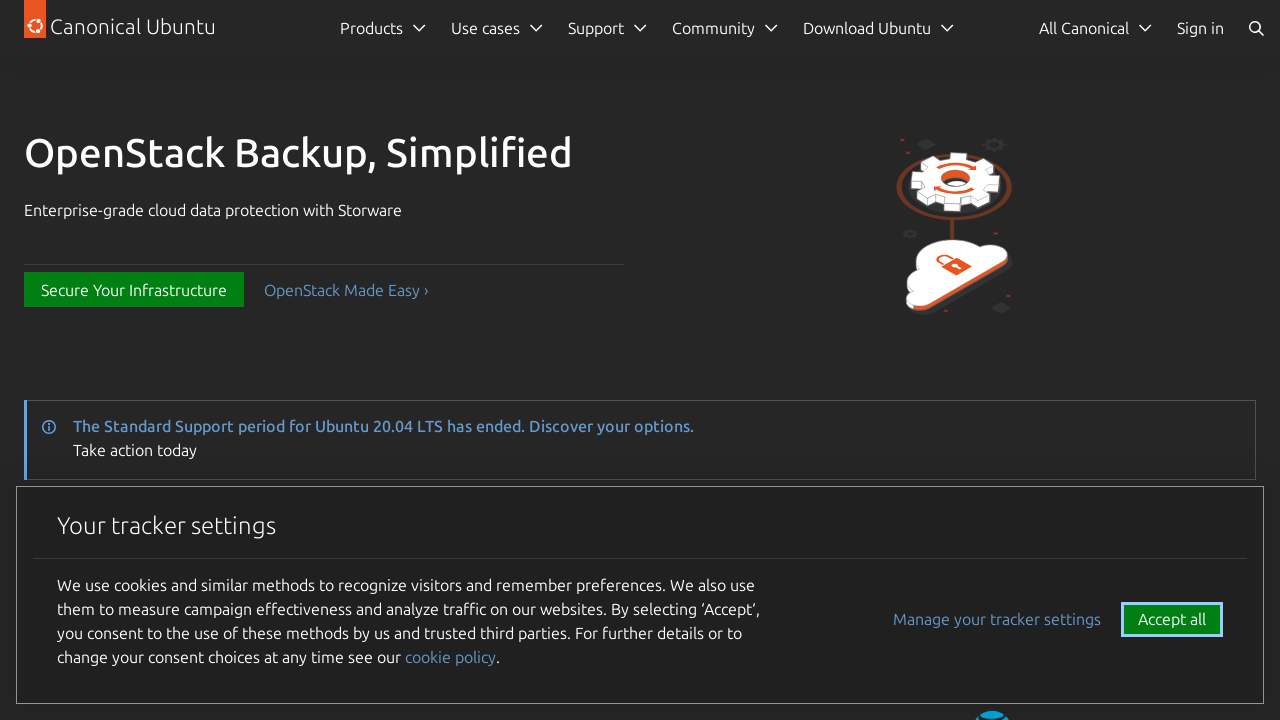

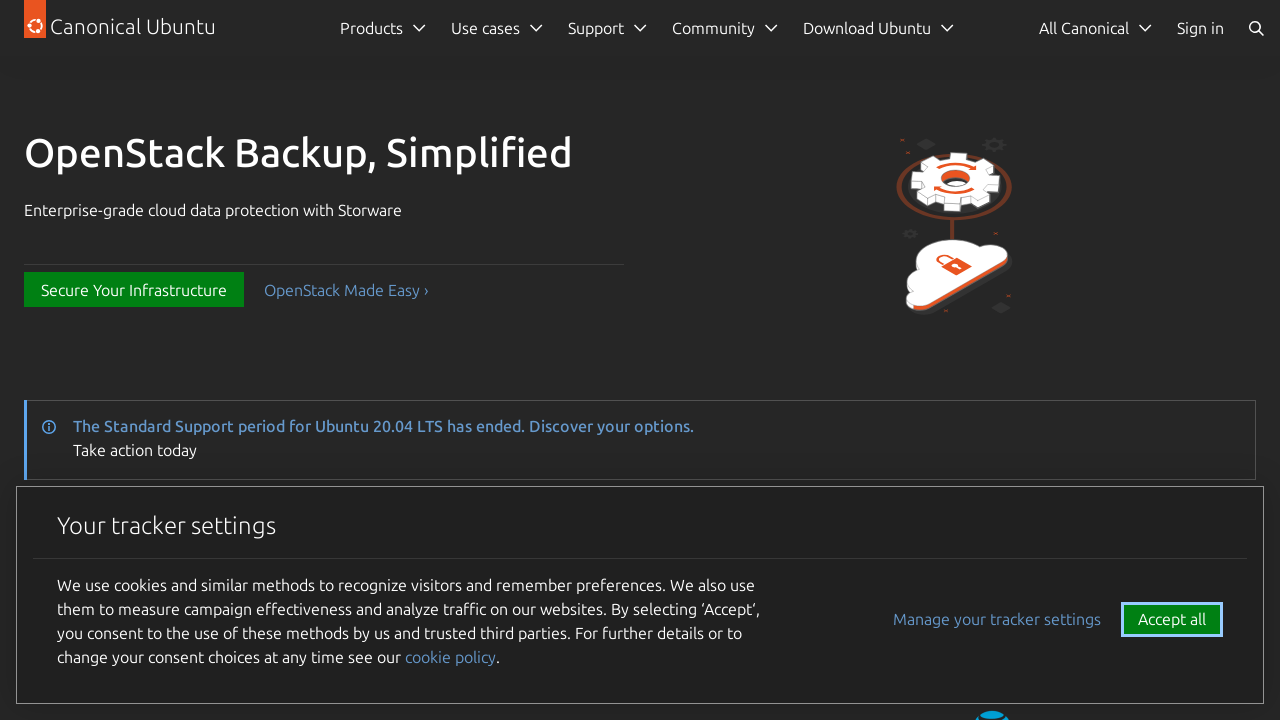